Tests bootstrap dropdown functionality by clicking a dropdown menu and selecting the CONTACT US option

Starting URL: https://www.automationtestinginsider.com/2019/12/bootstrap-dropdown-example_12.html

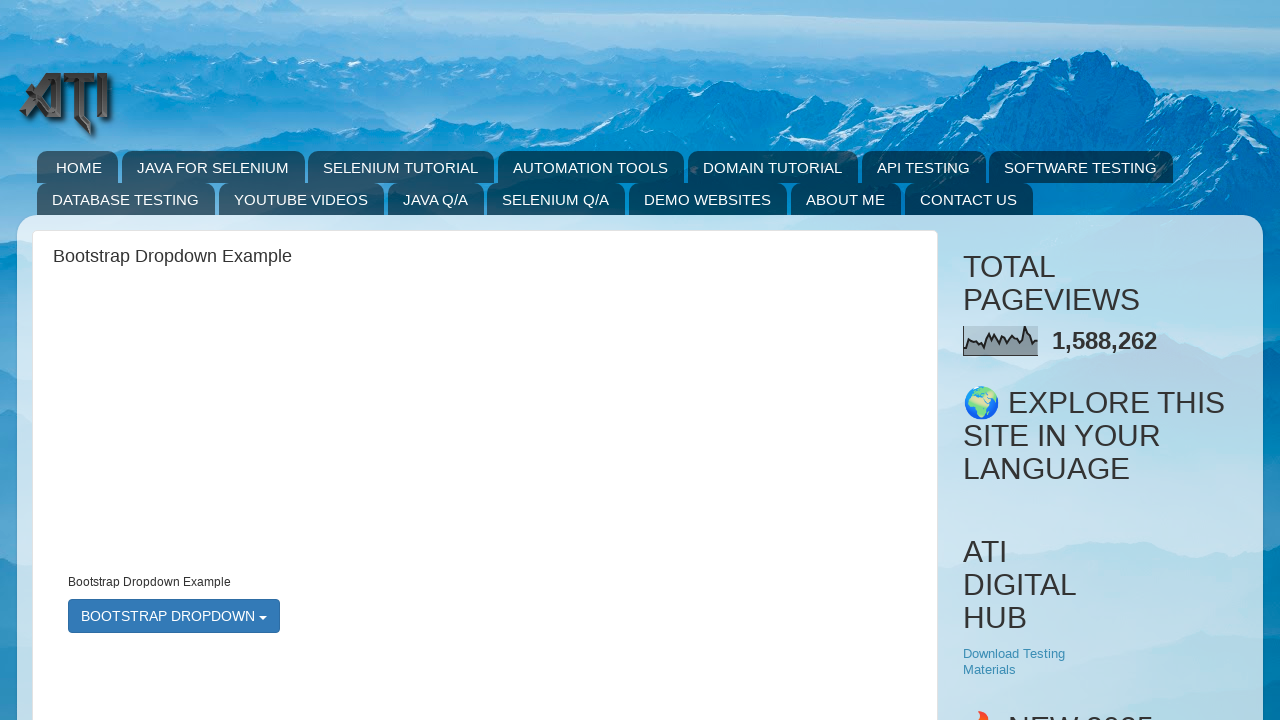

Scrolled bootstrap dropdown menu into view
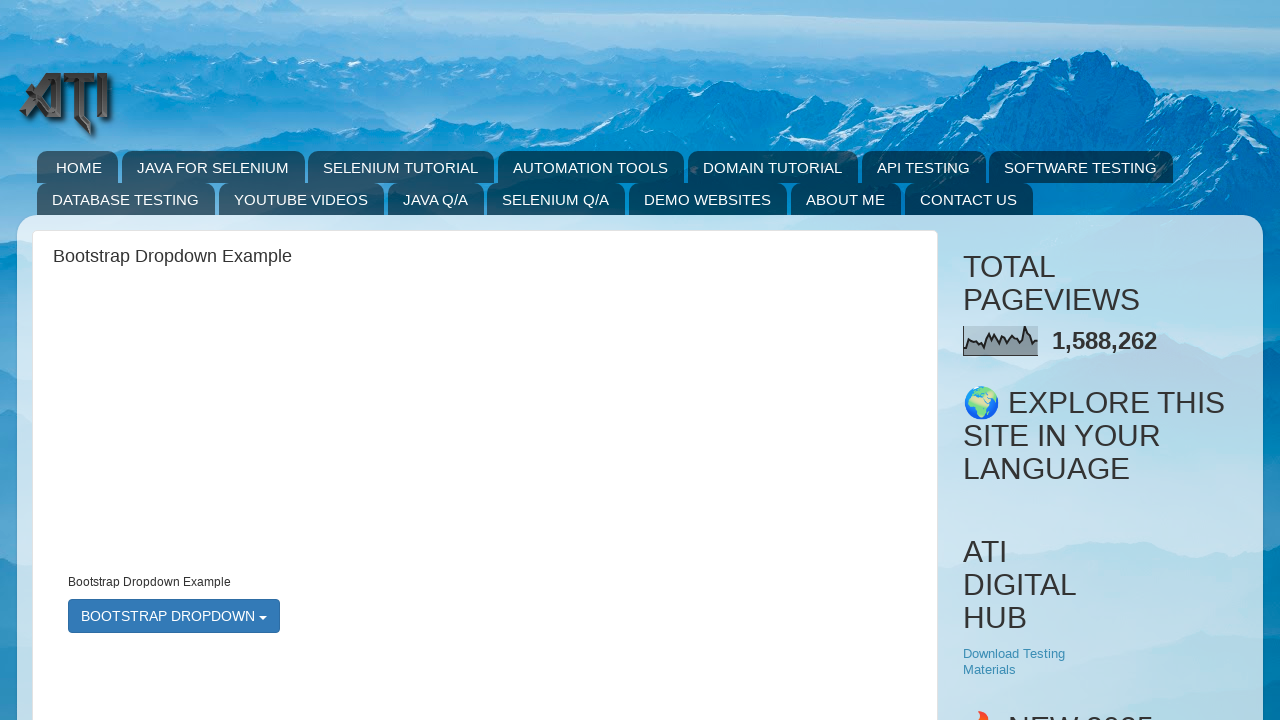

Clicked bootstrap dropdown menu to open it at (174, 616) on #bootstrapmenu
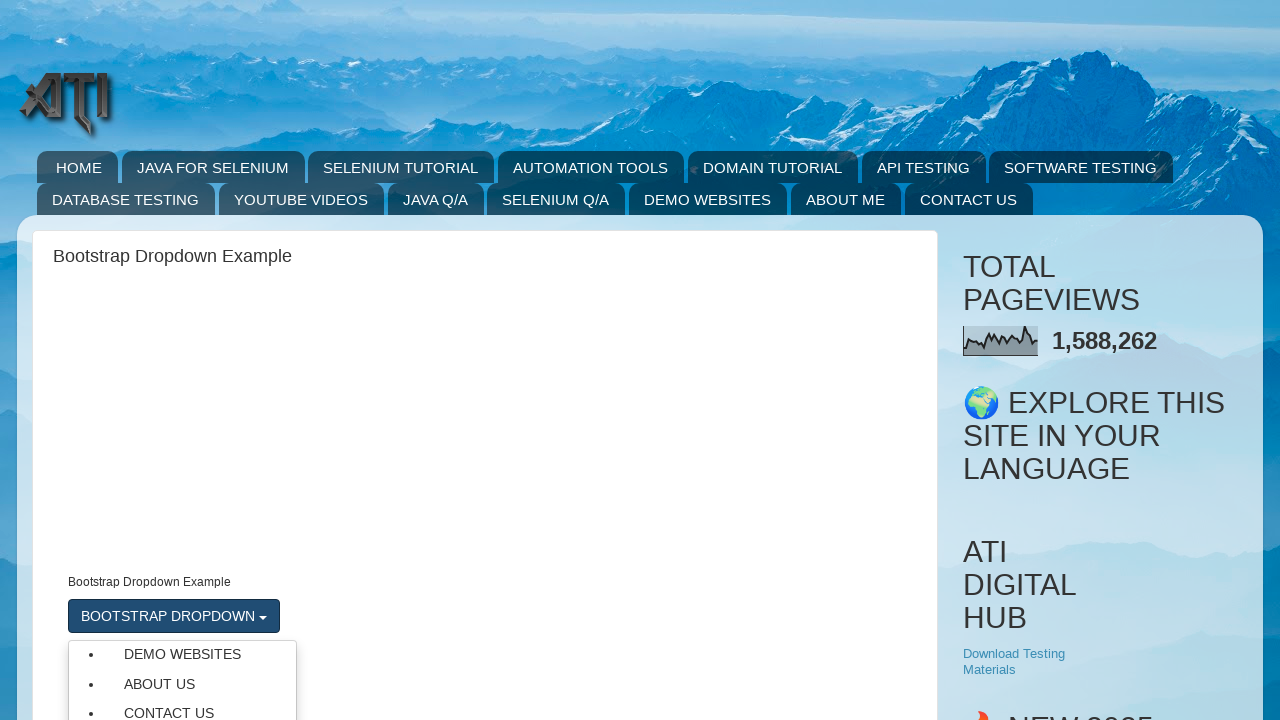

Dropdown menu options appeared
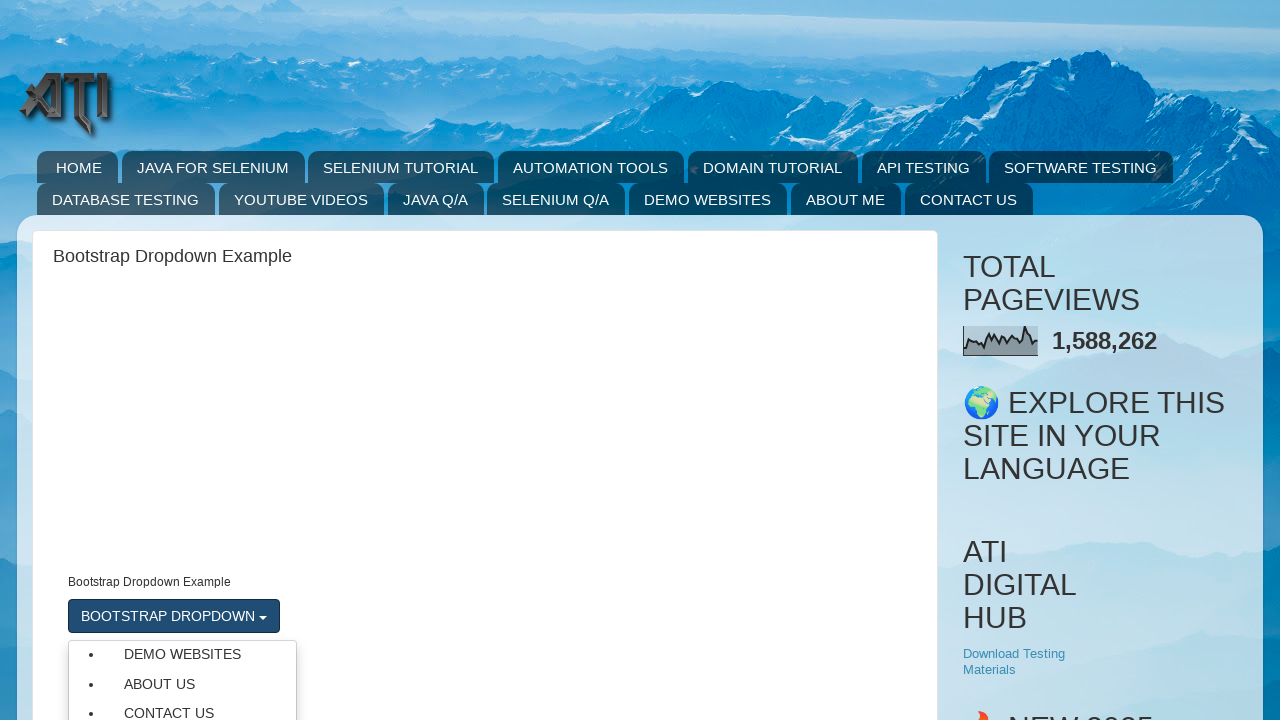

Clicked CONTACT US option from dropdown menu at (182, 707) on ul.dropdown-menu li a:has-text('CONTACT US')
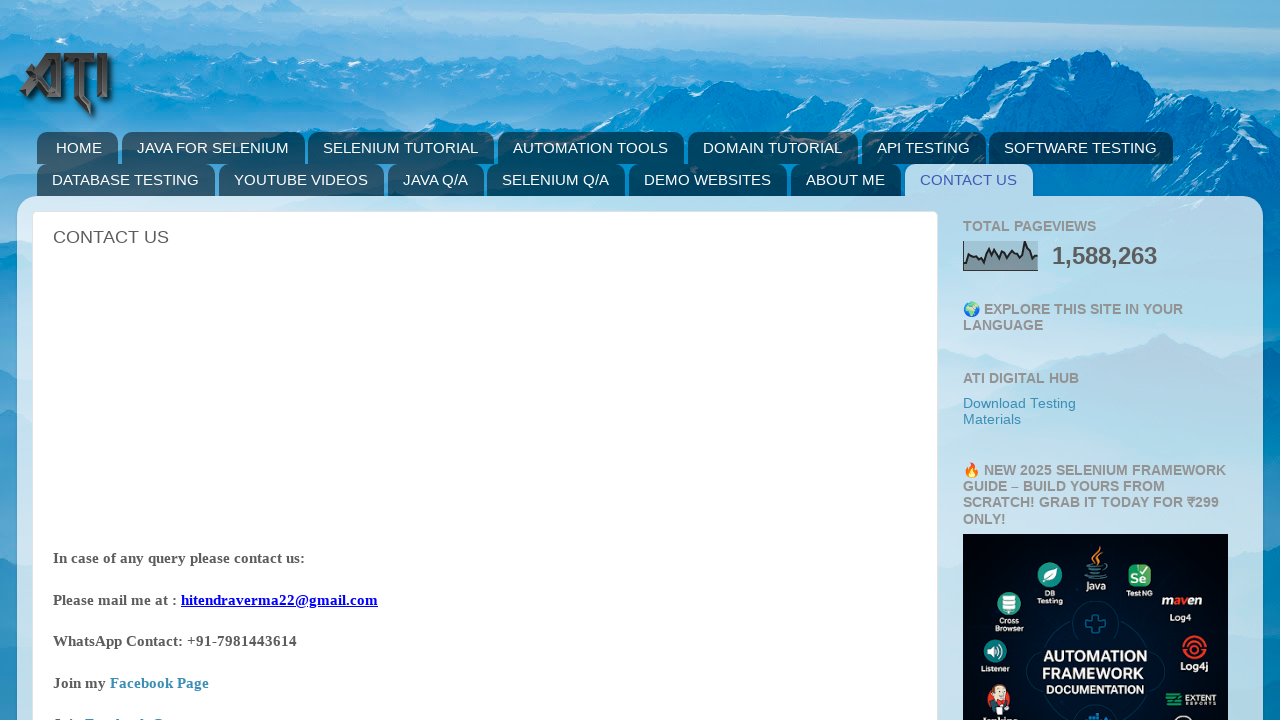

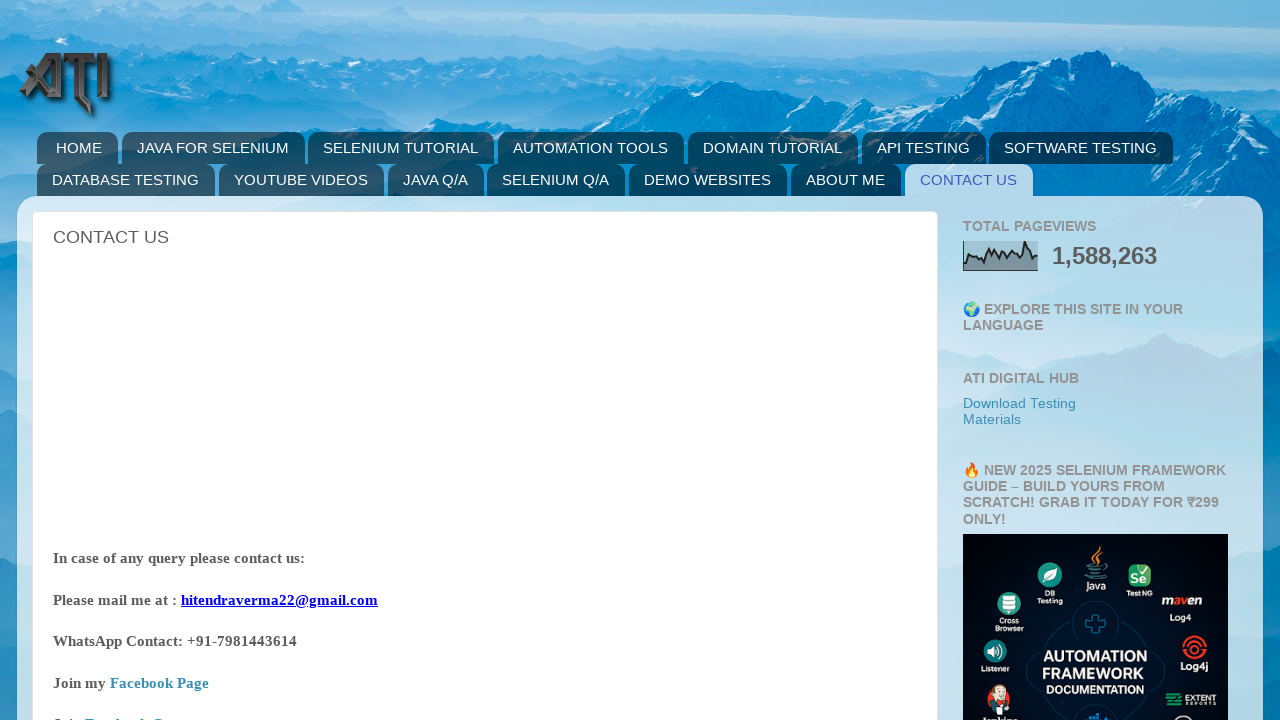